Tests that the OrangeHRM login page loads correctly by verifying the page title is "OrangeHRM"

Starting URL: https://opensource-demo.orangehrmlive.com/web/index.php/auth/login

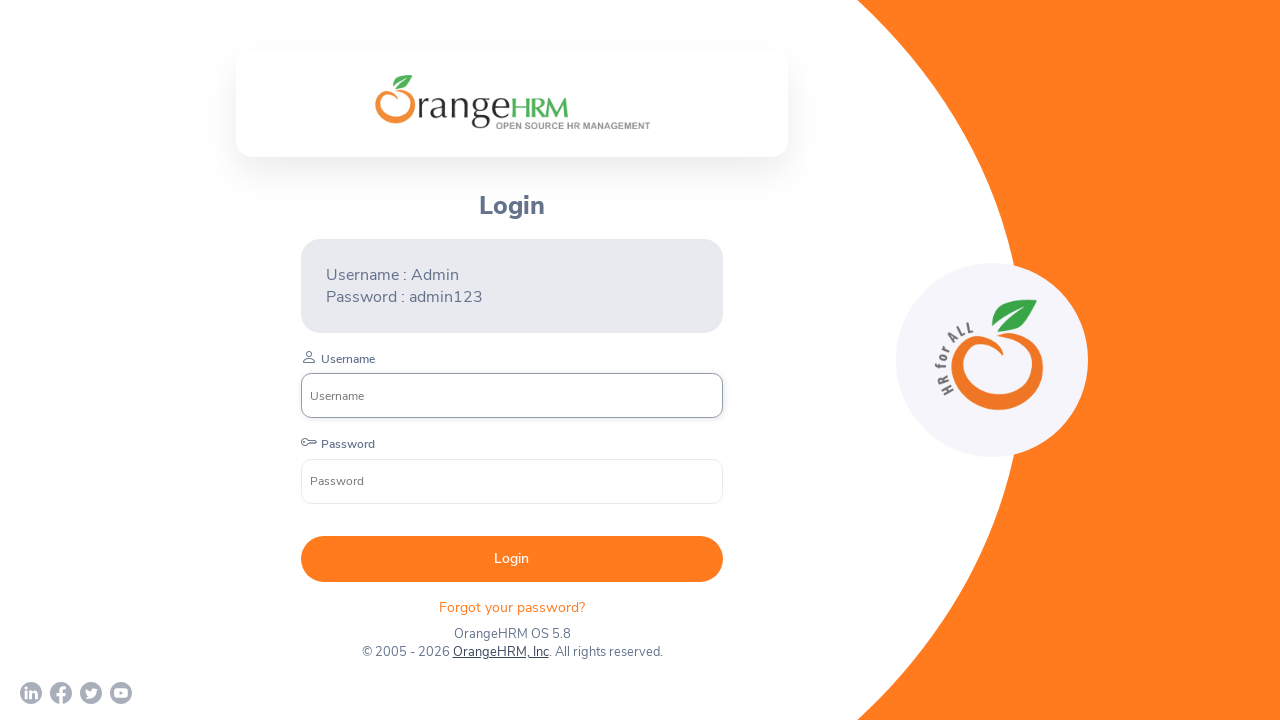

Waited for page to reach domcontentloaded state
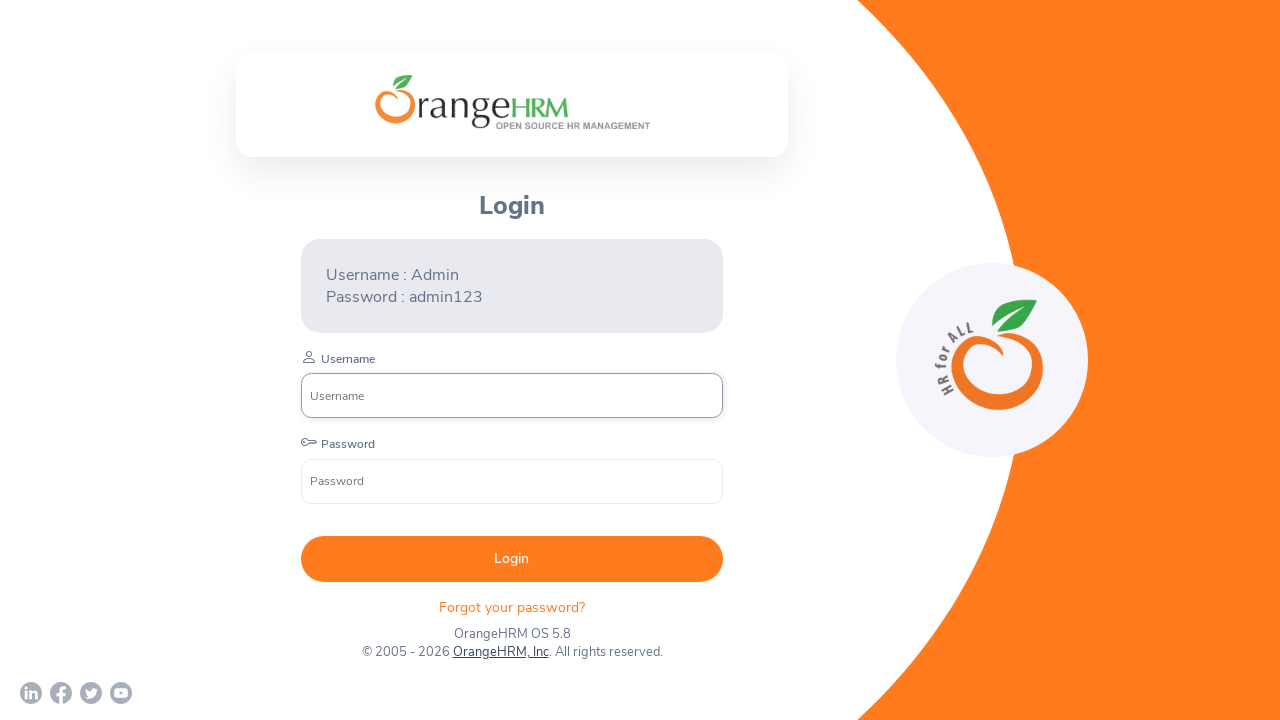

Verified page title is 'OrangeHRM'
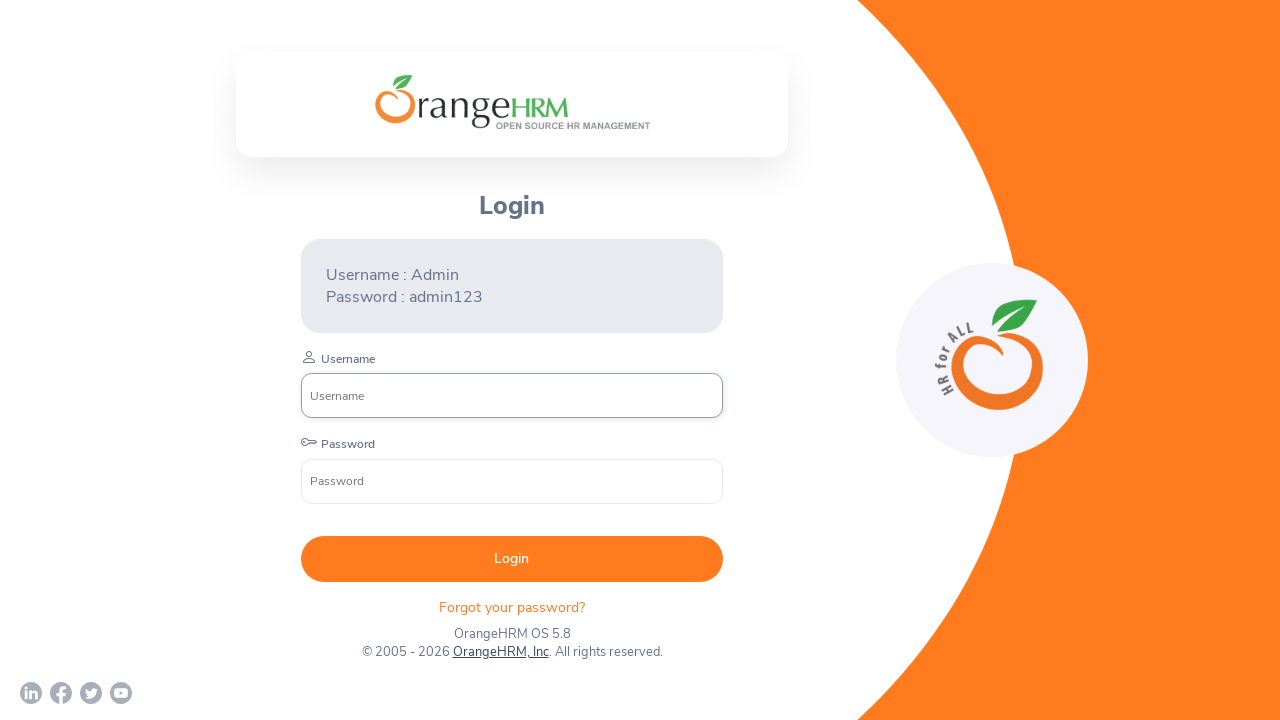

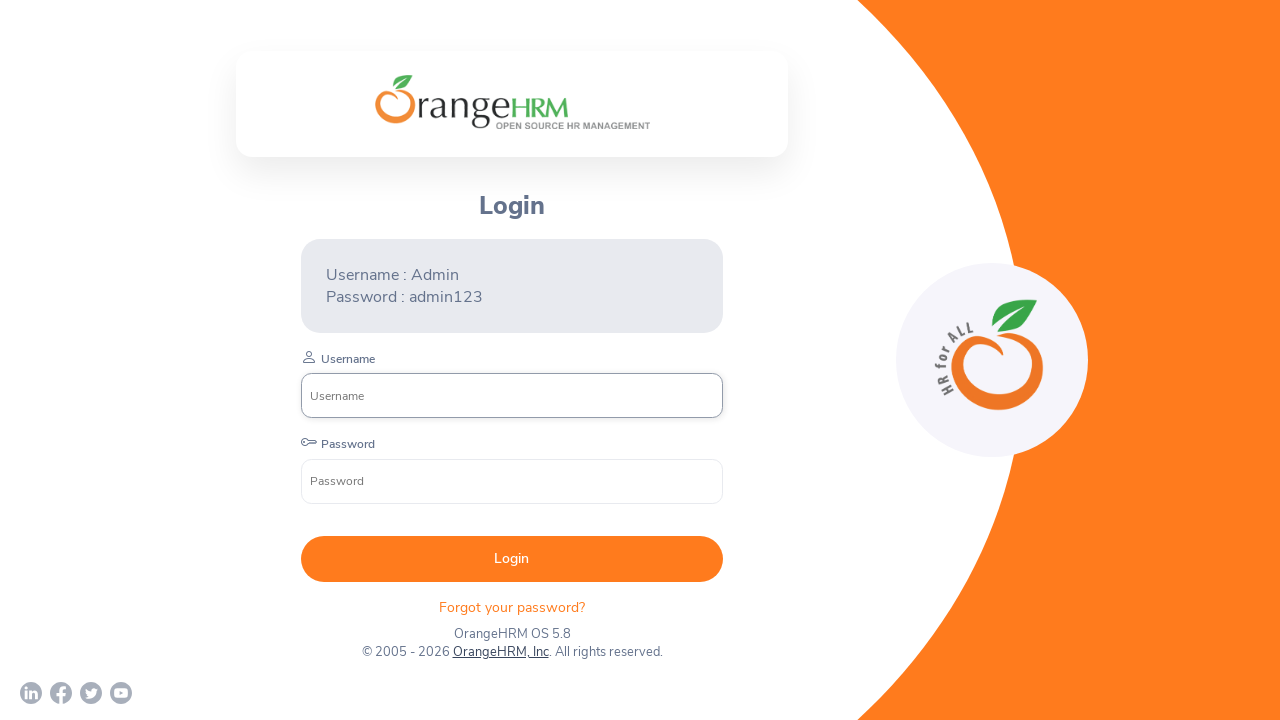